Tests that clicking the "Due" column header twice sorts the numeric values in descending order.

Starting URL: http://the-internet.herokuapp.com/tables

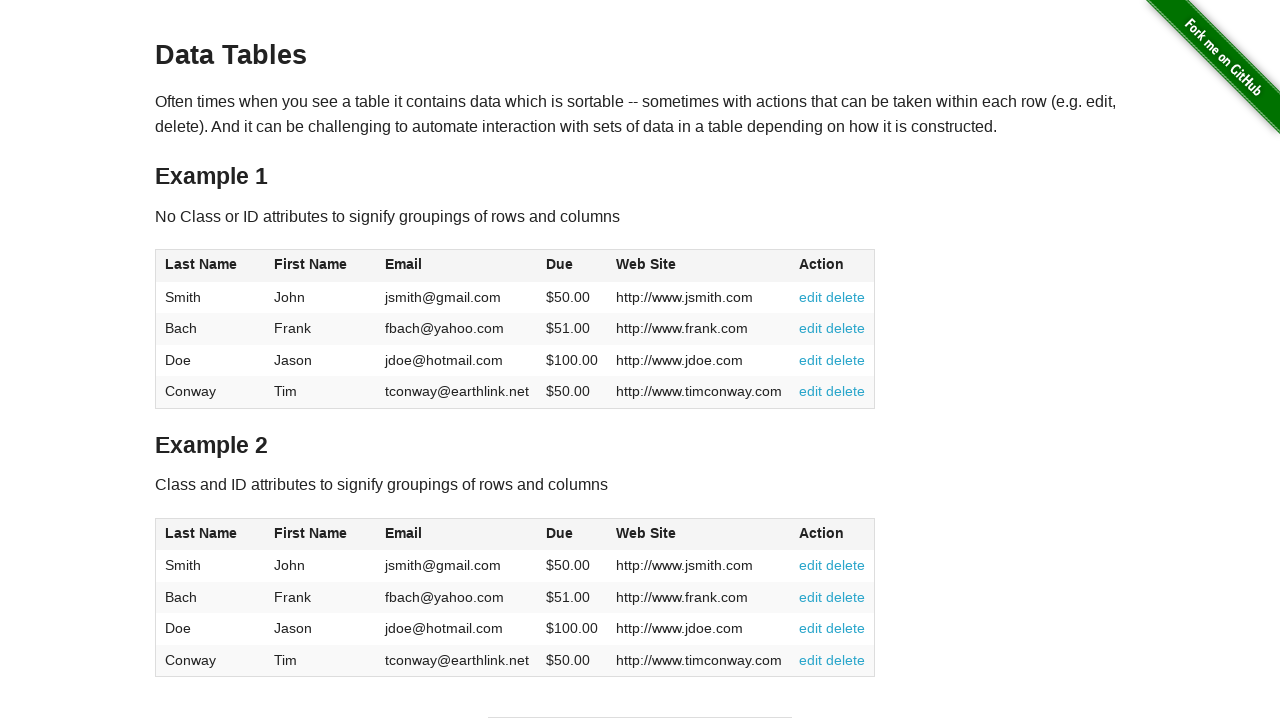

Clicked Due column header first time for ascending sort at (572, 266) on #table1 thead tr th:nth-of-type(4)
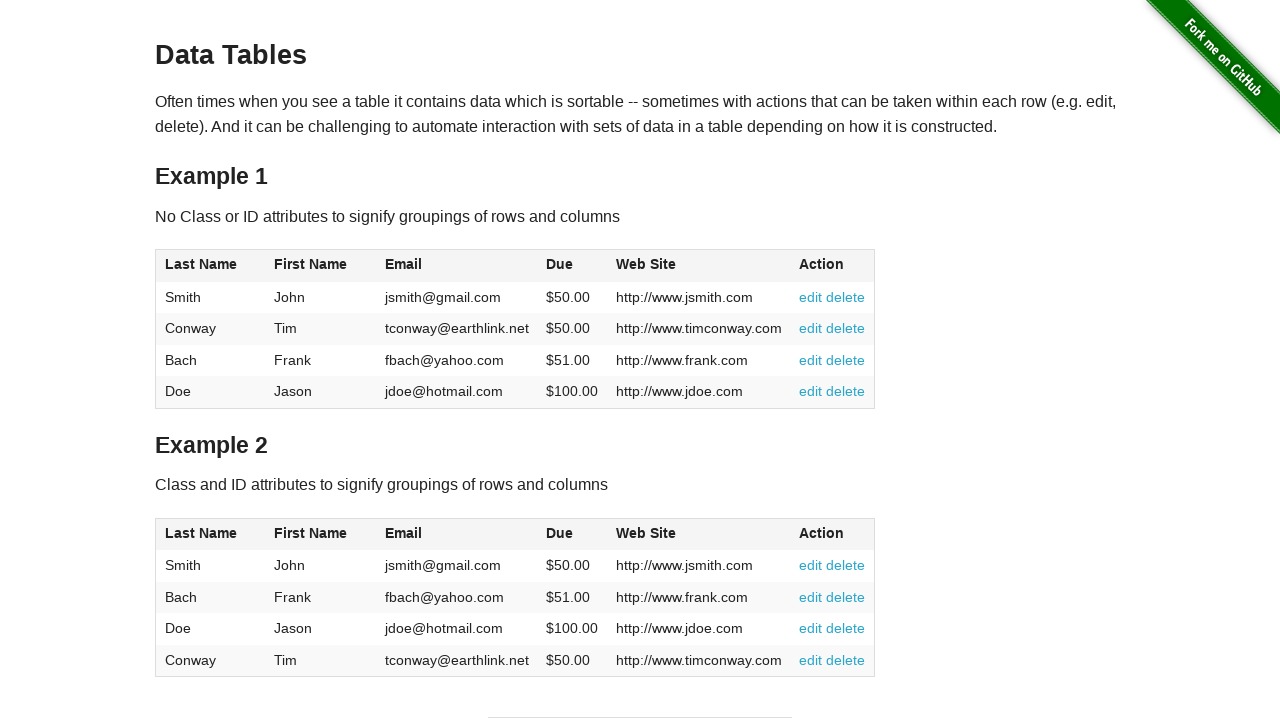

Clicked Due column header second time for descending sort at (572, 266) on #table1 thead tr th:nth-of-type(4)
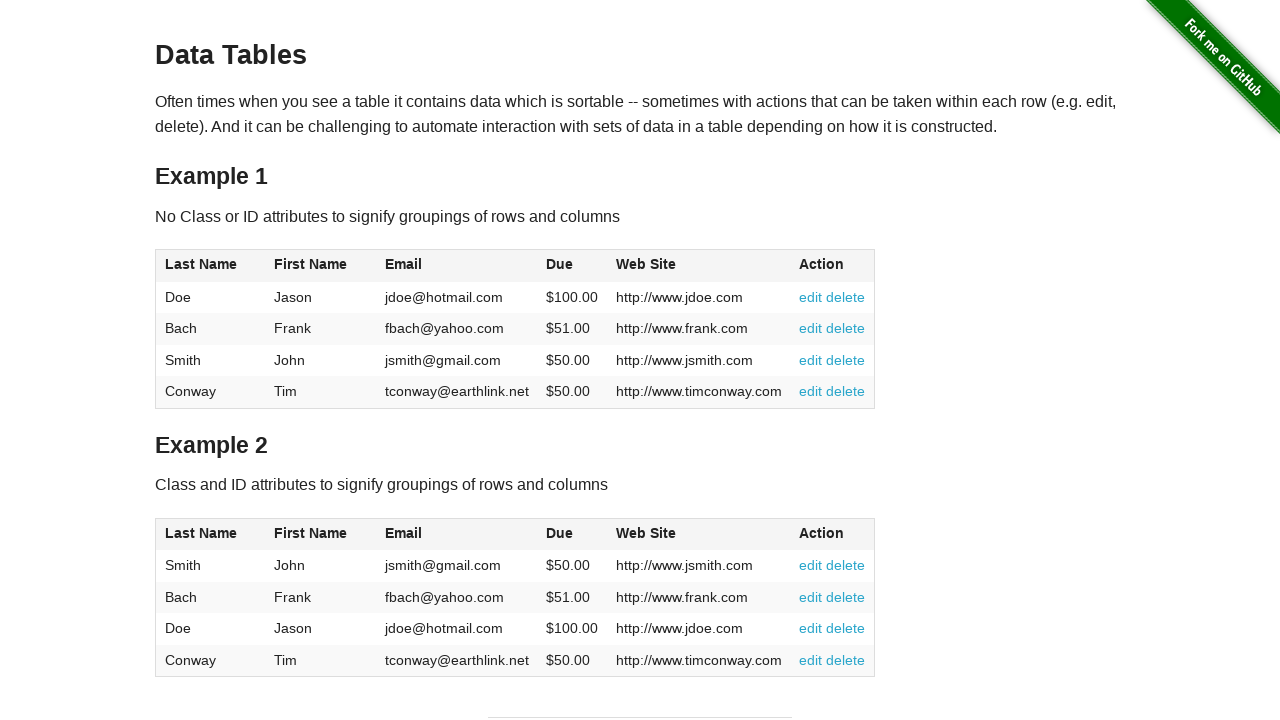

Due column cells are now visible and sorted in descending order
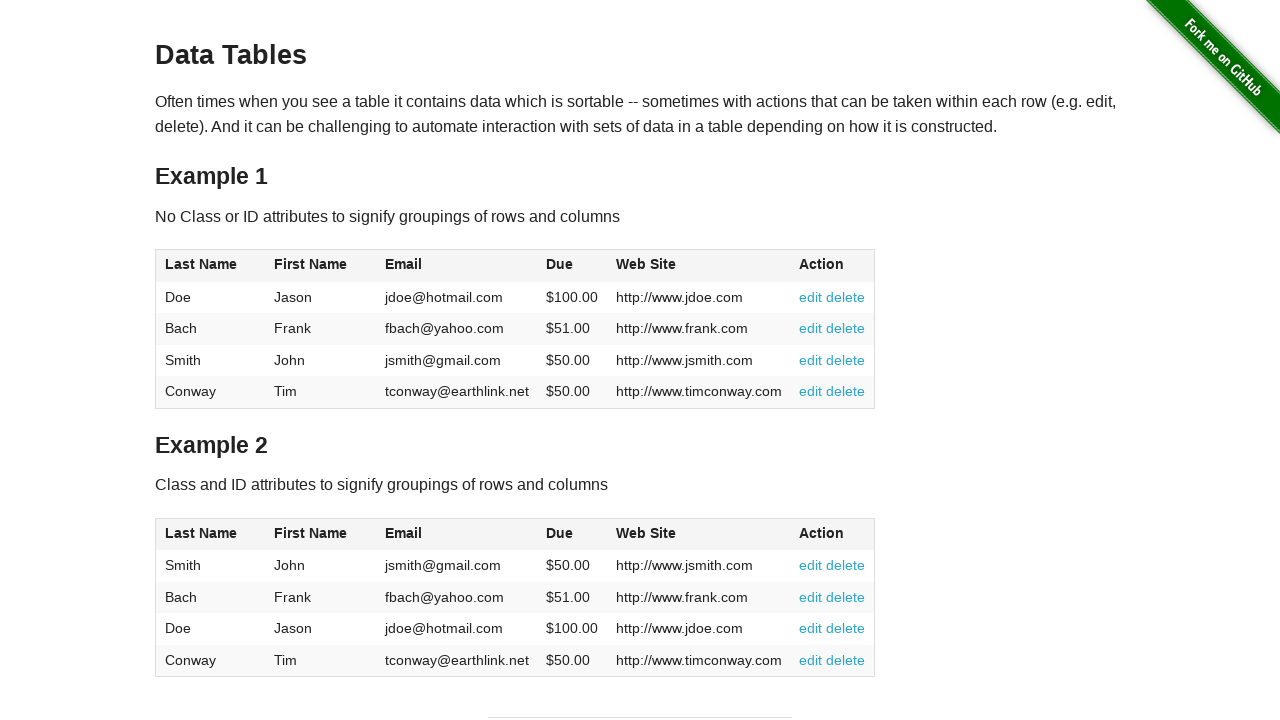

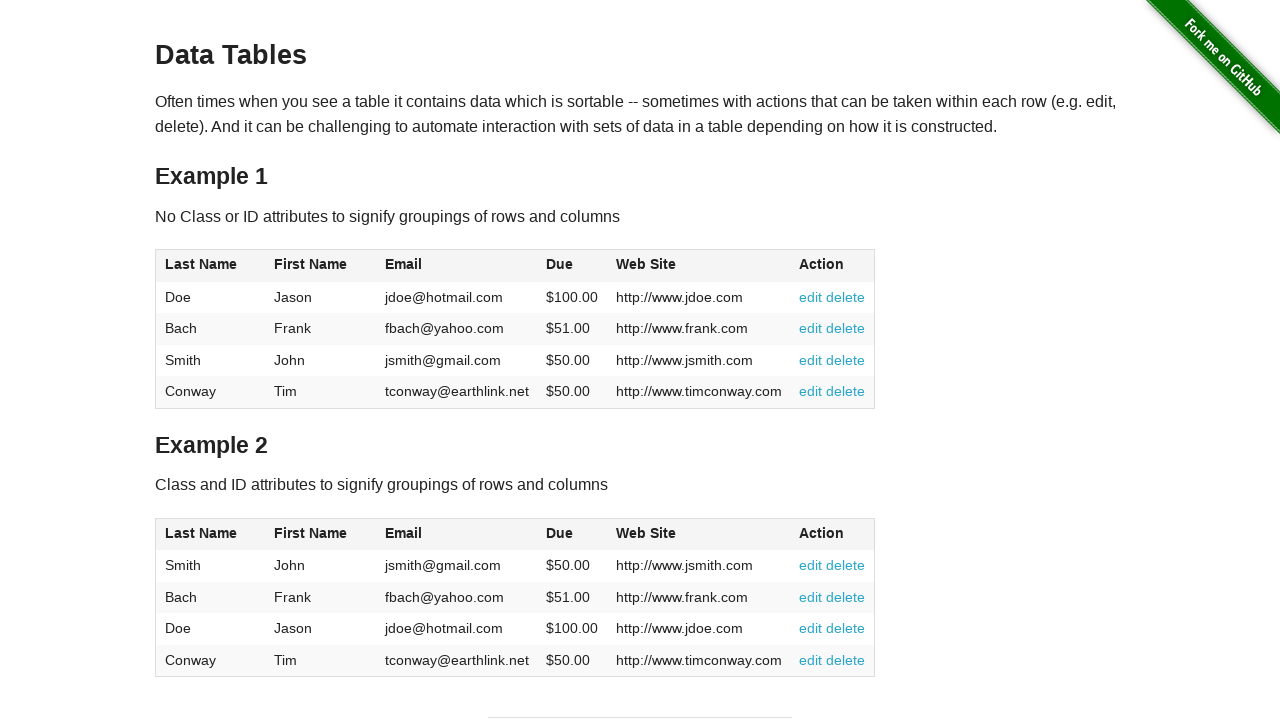